Navigates to Honda 2 Wheelers India website and verifies the page loads successfully

Starting URL: https://www.honda2wheelersindia.com/

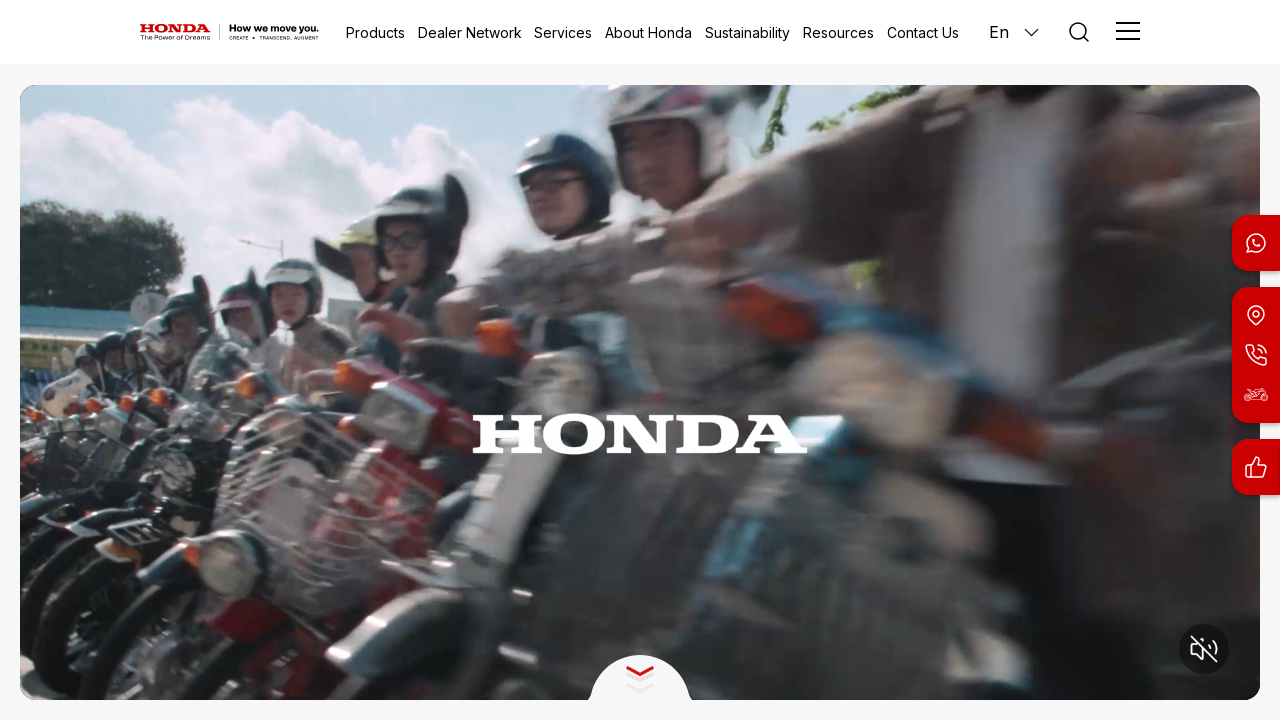

Page DOM content loaded
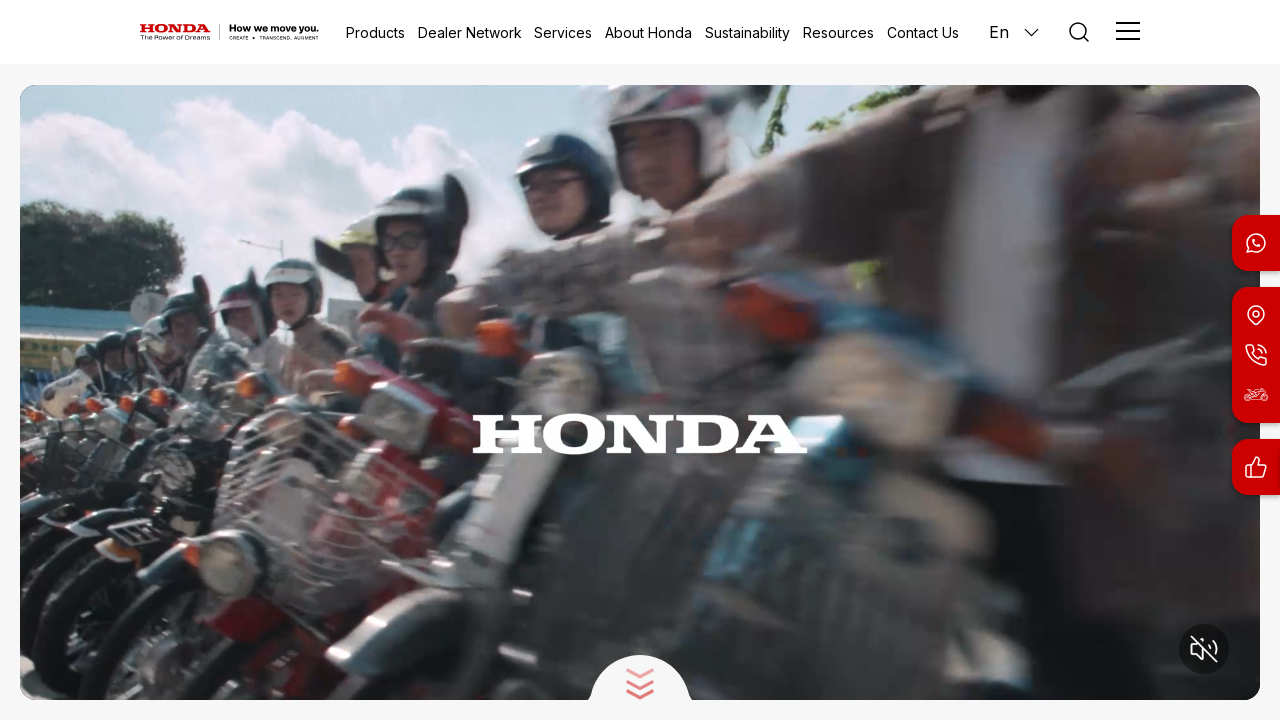

Body element became visible - Honda 2 Wheelers India website loaded successfully
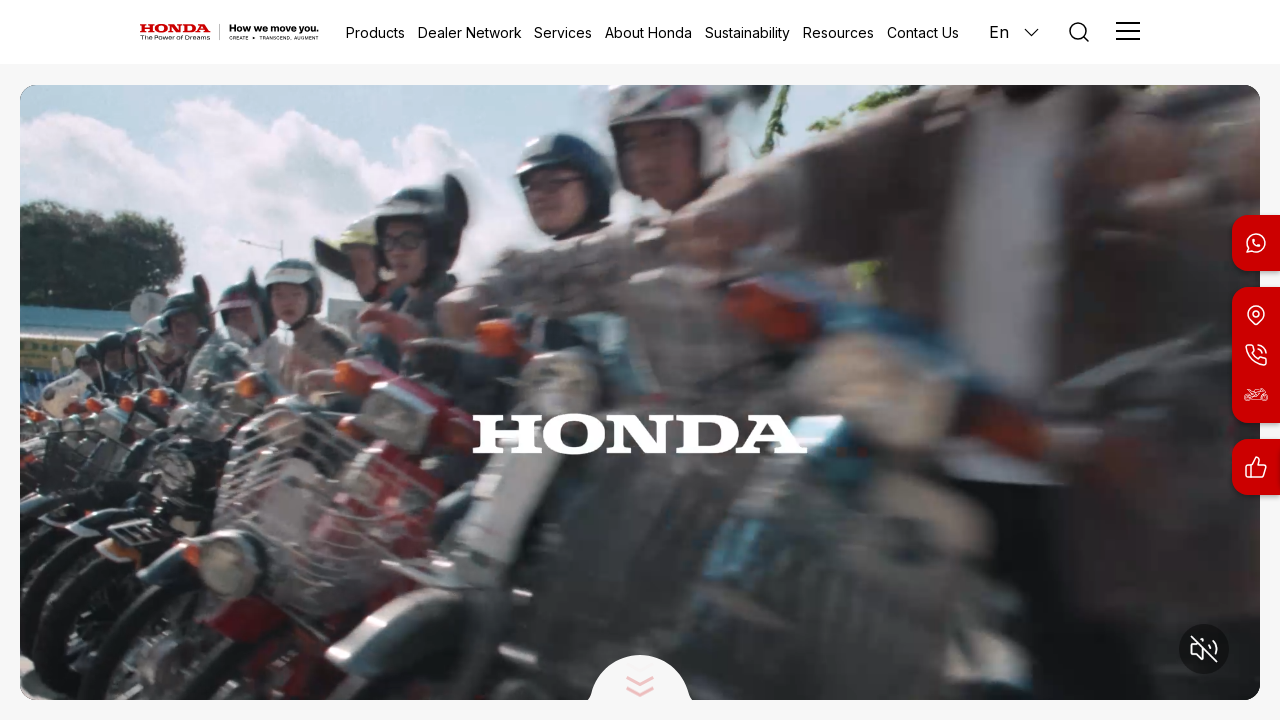

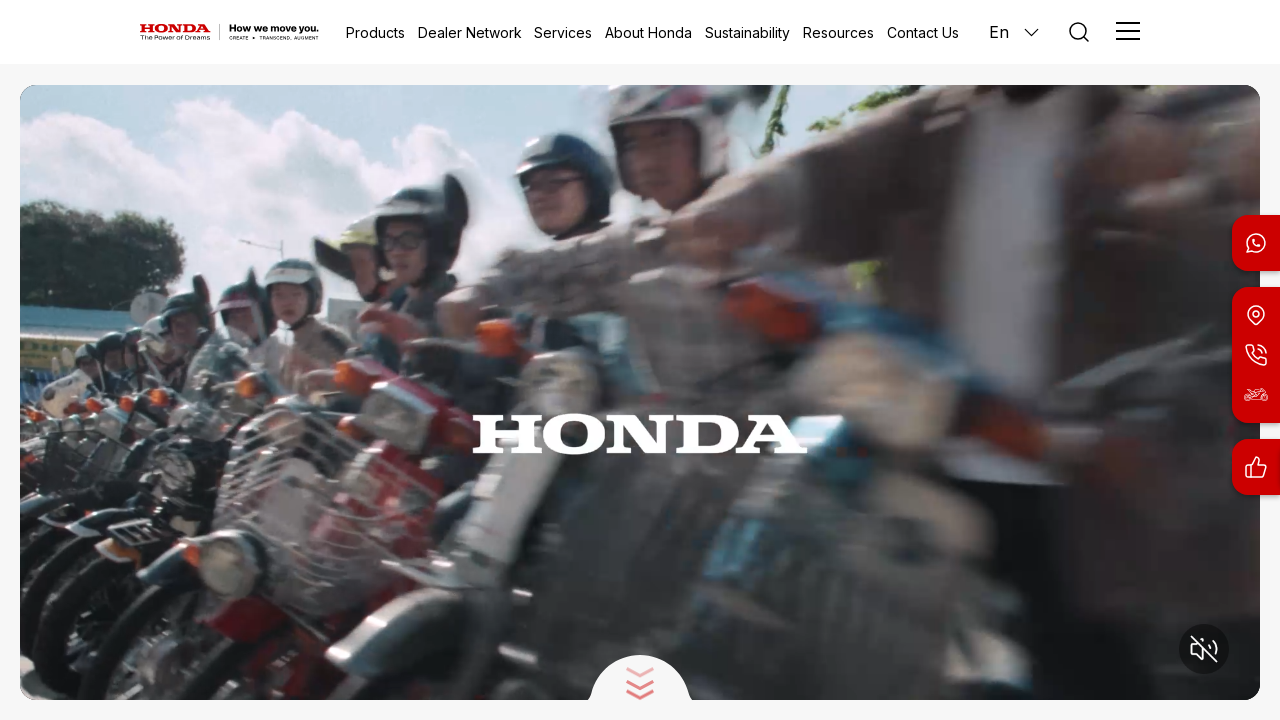